Navigates to Y Combinator homepage and verifies the page title contains the expected text

Starting URL: https://www.ycombinator.com/

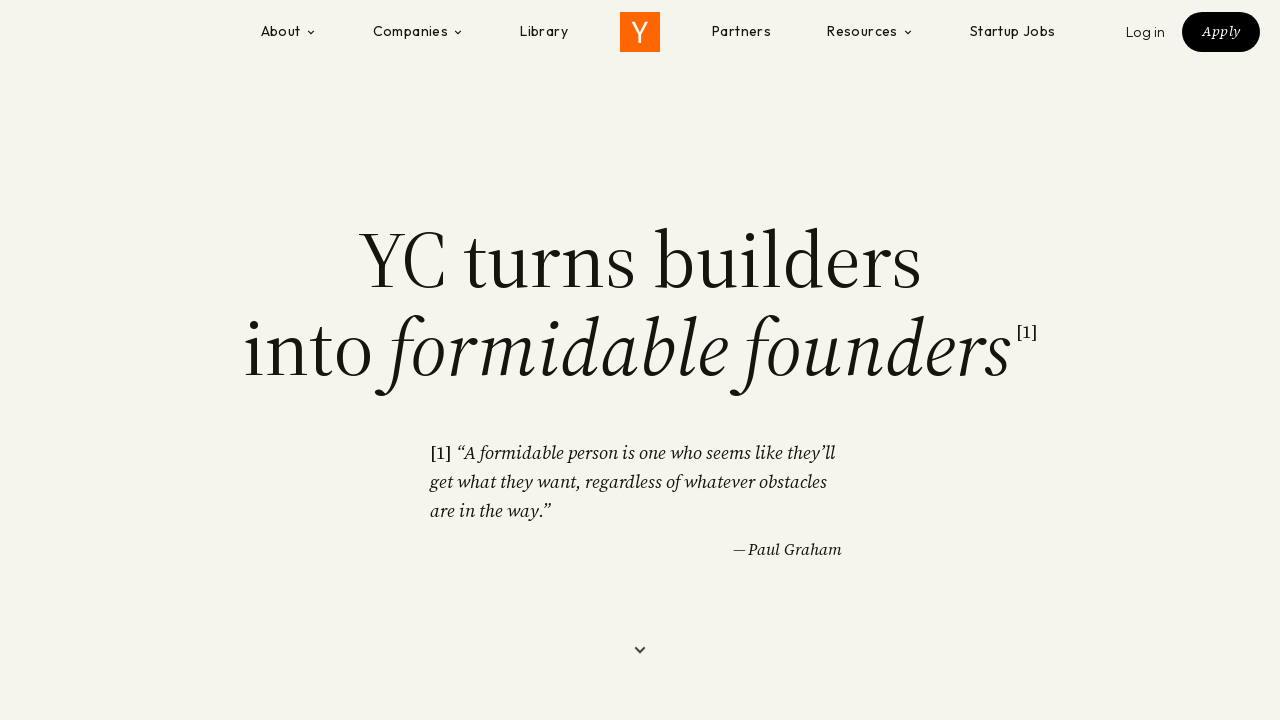

Navigated to Y Combinator homepage
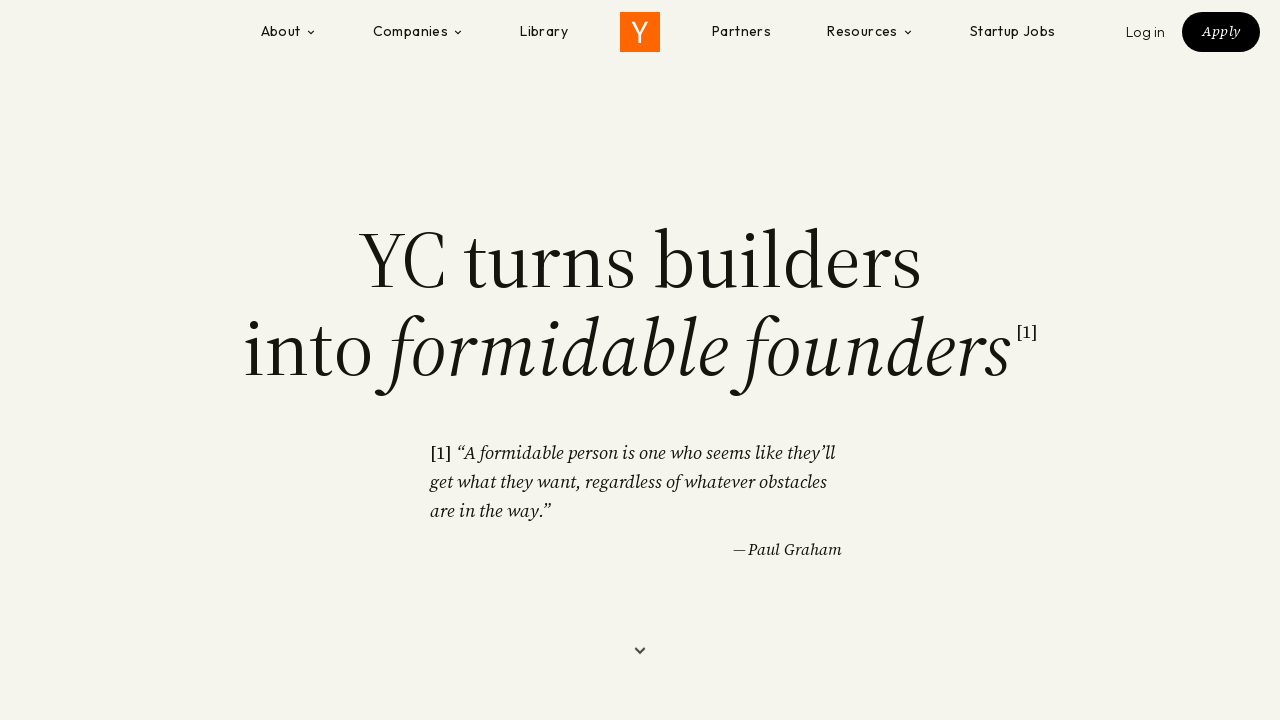

Verified page title contains 'Y Combinator'
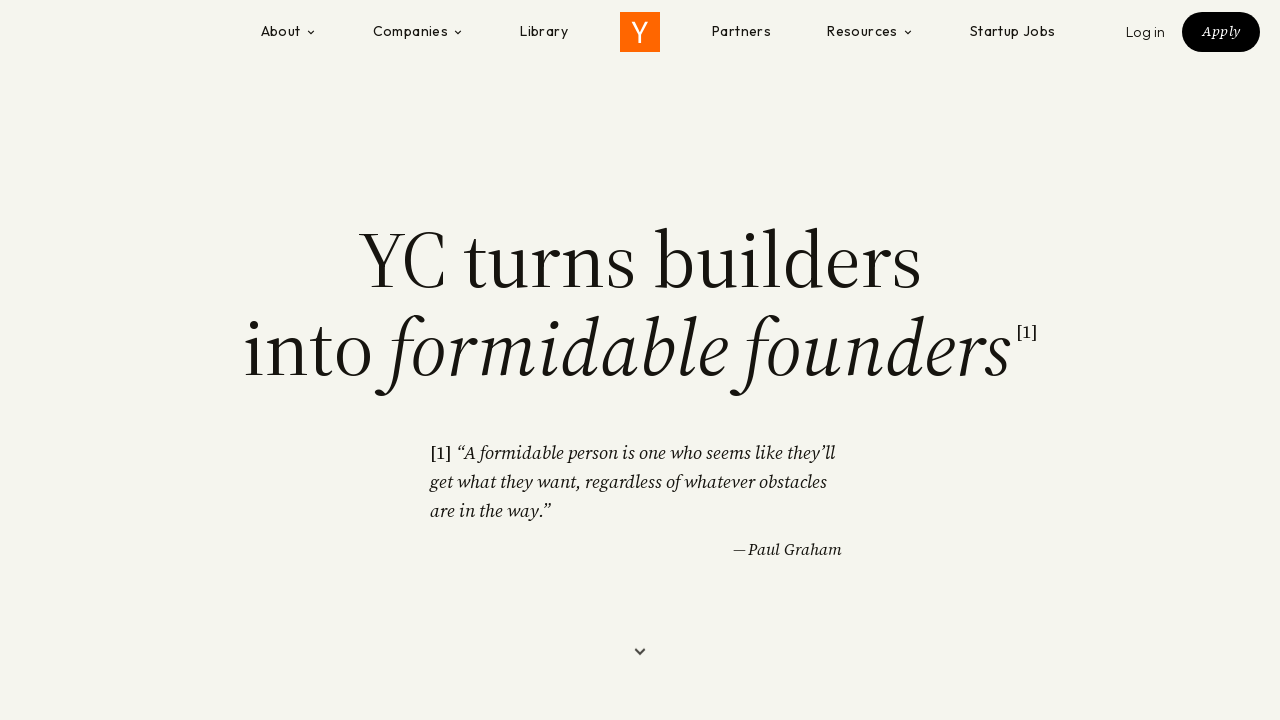

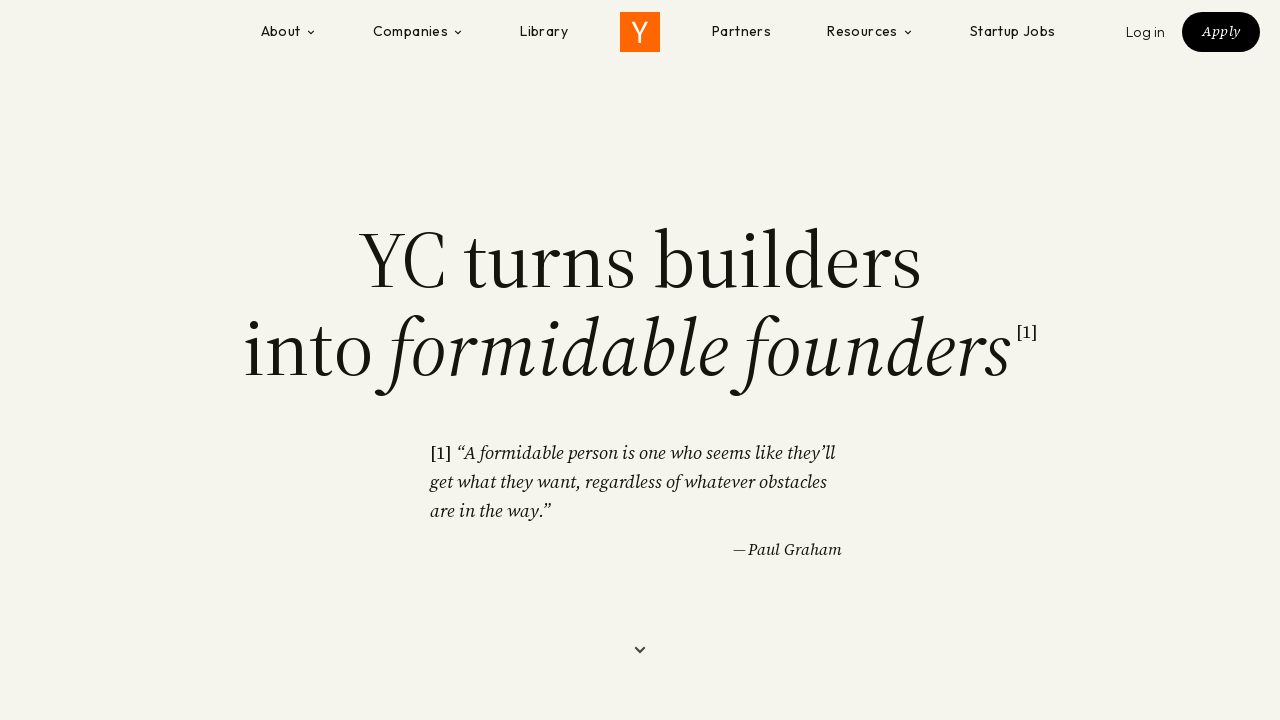